Tests hover interaction over a link element and scrolling up the page using keyboard shortcuts

Starting URL: https://practice.cydeo.com/

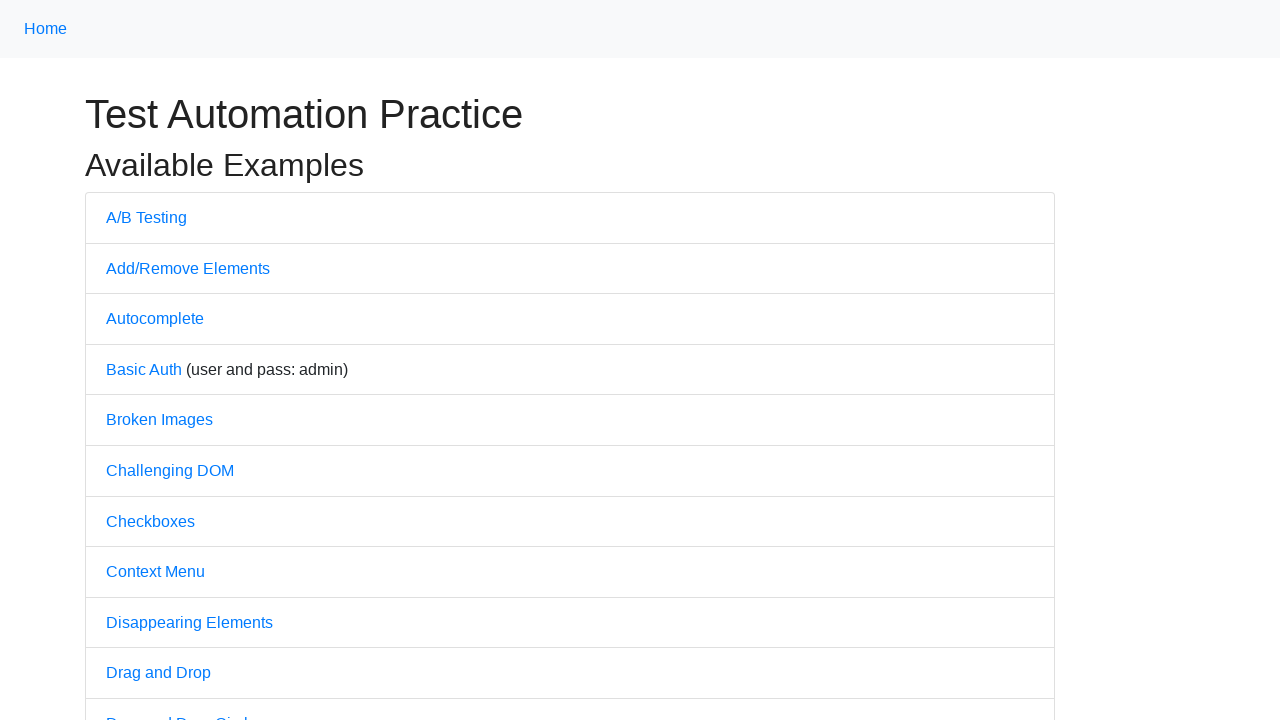

Located CYDEO link element
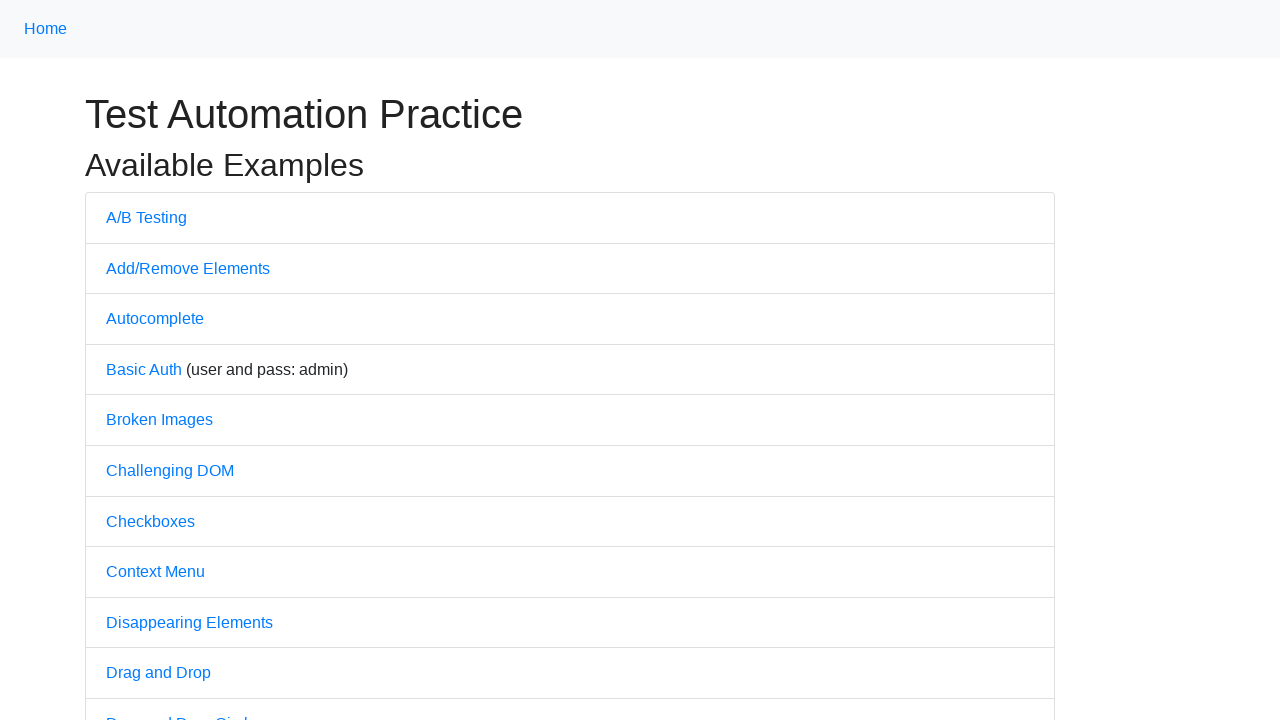

Hovered over CYDEO link at (614, 707) on a:has-text('CYDEO')
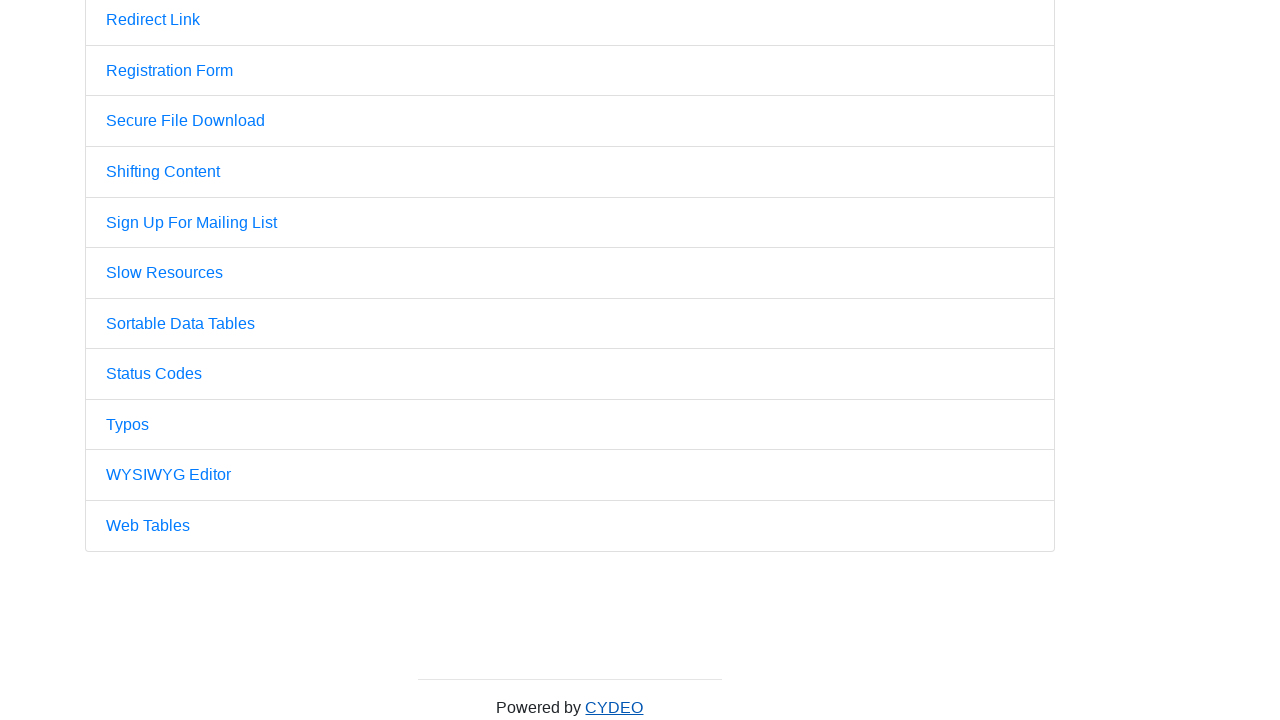

Pressed PageUp key to scroll up
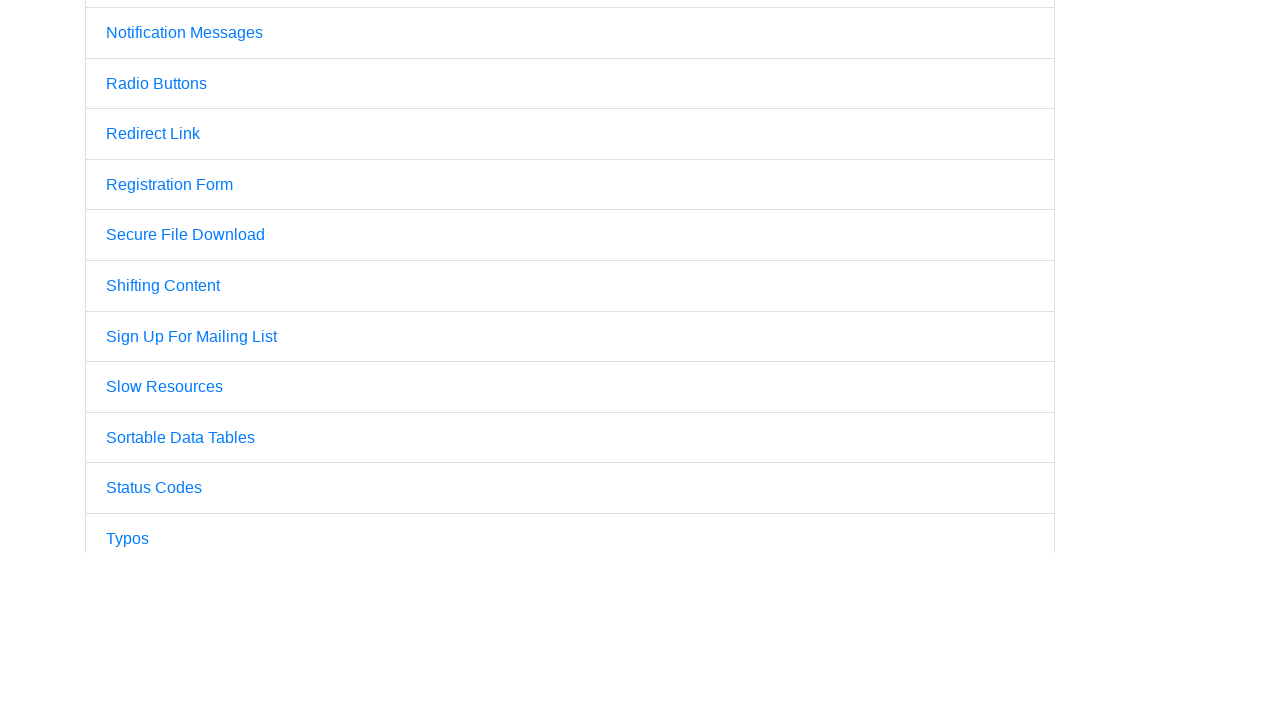

Pressed PageUp key again to scroll up further
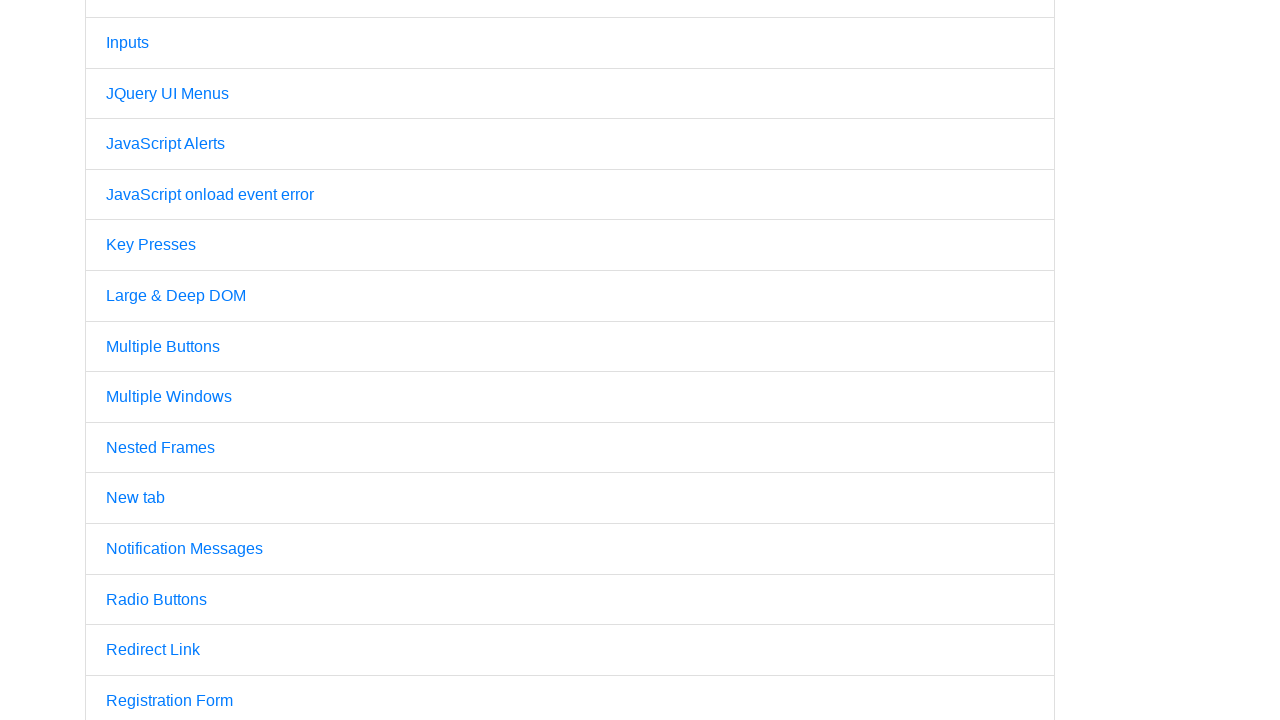

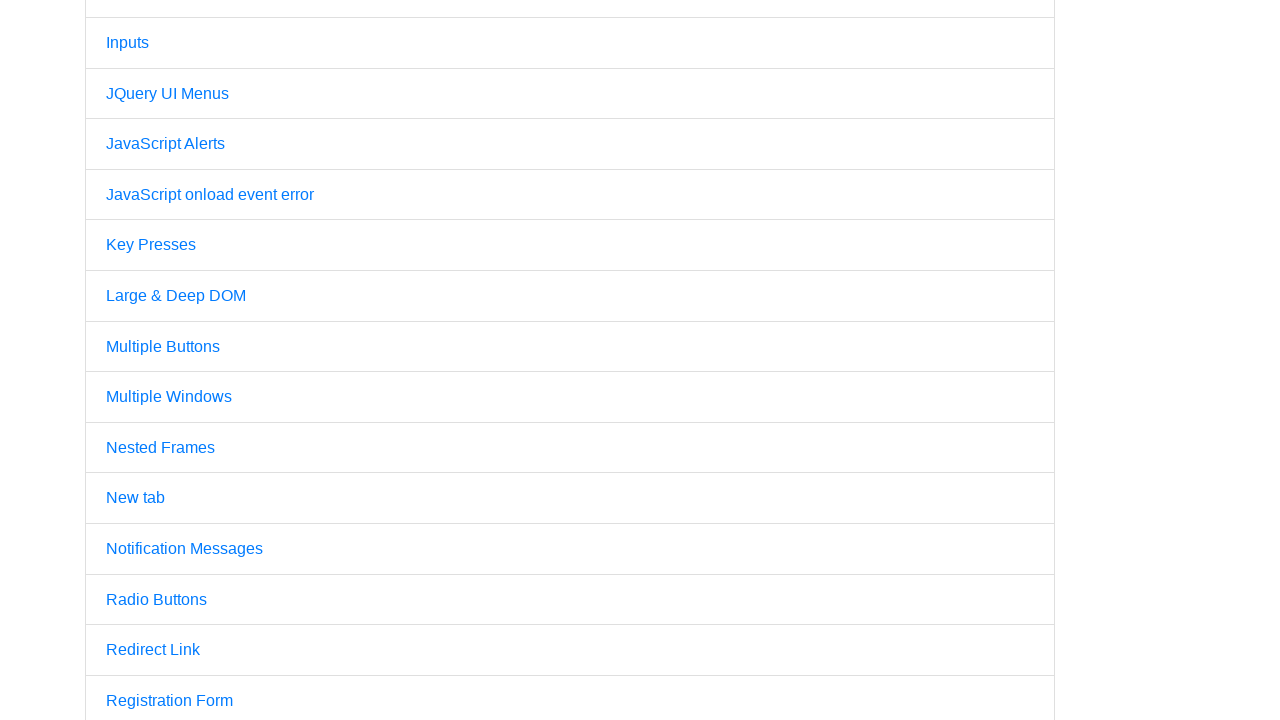